Navigates to the Automation Practice page and verifies that footer navigation links are present and visible on the page.

Starting URL: https://rahulshettyacademy.com/AutomationPractice/

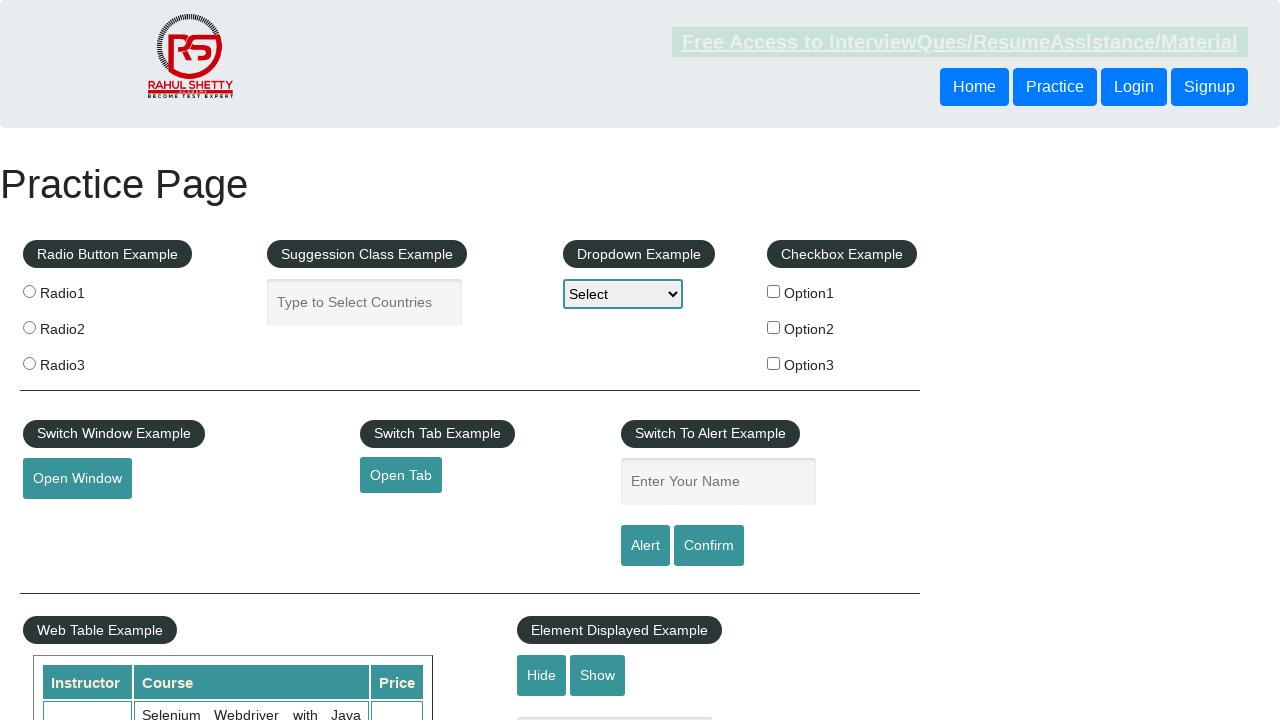

Navigated to Automation Practice page
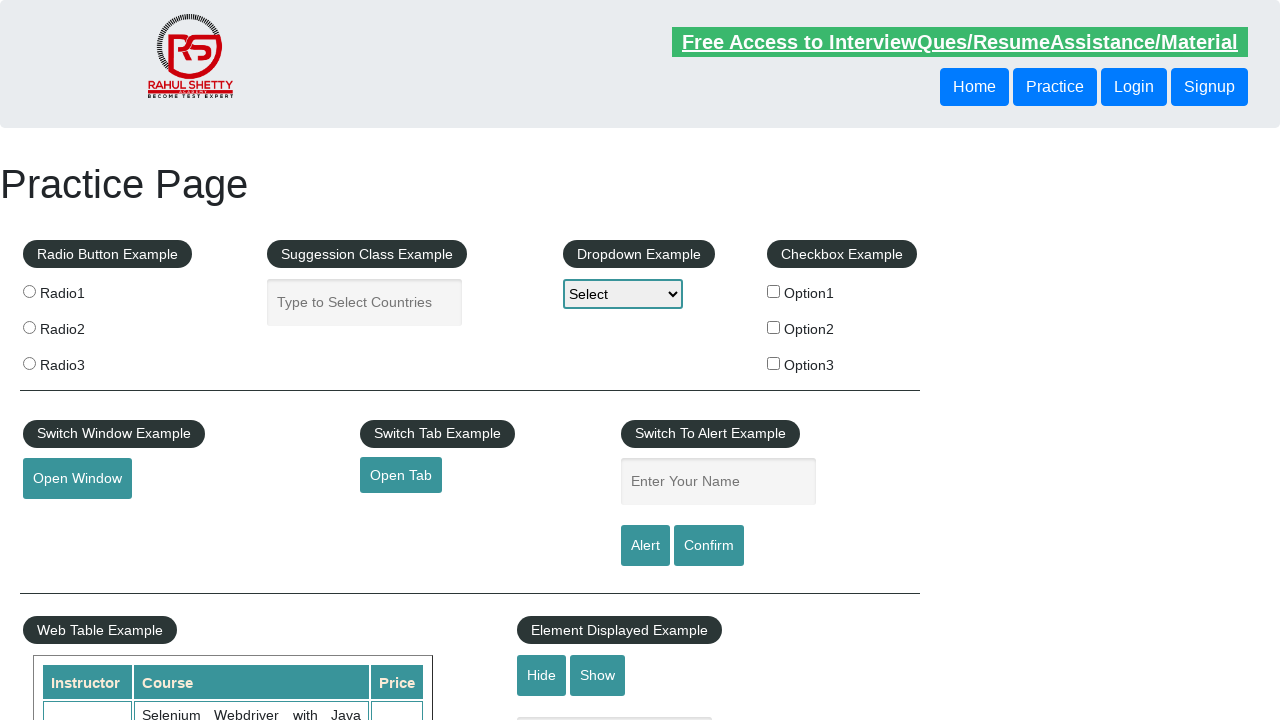

Footer links selector became available
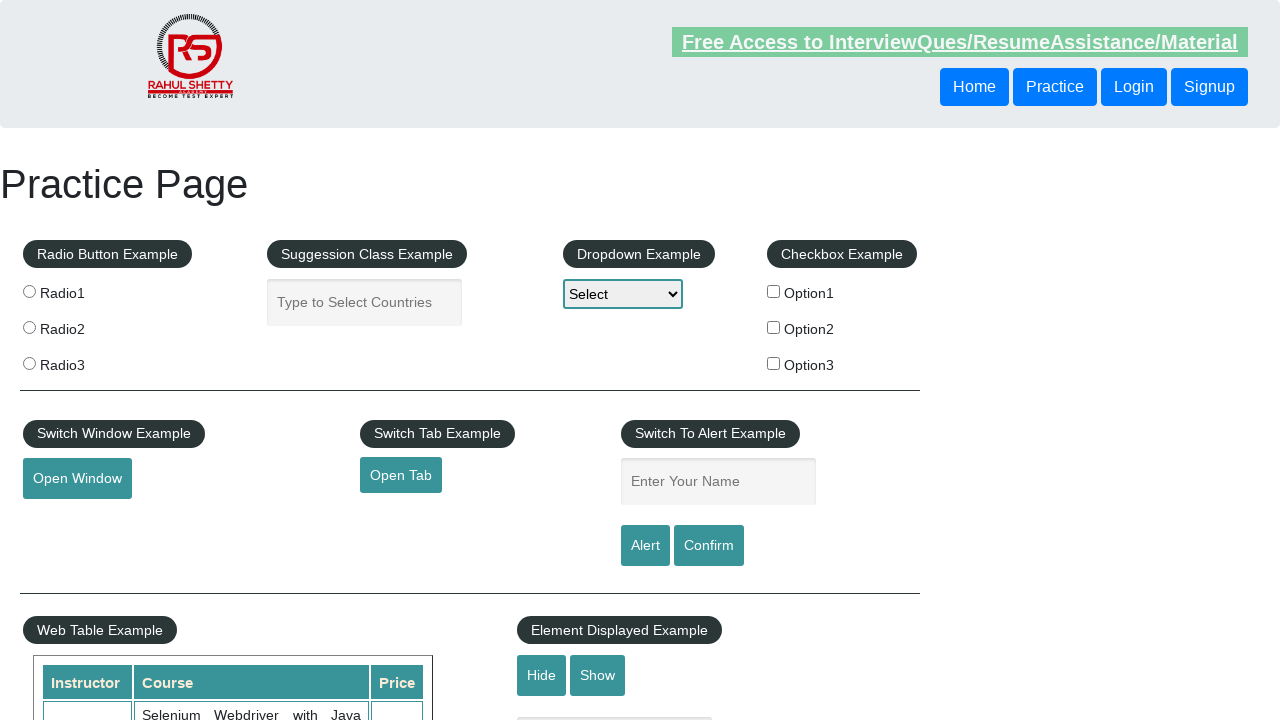

Located footer link elements
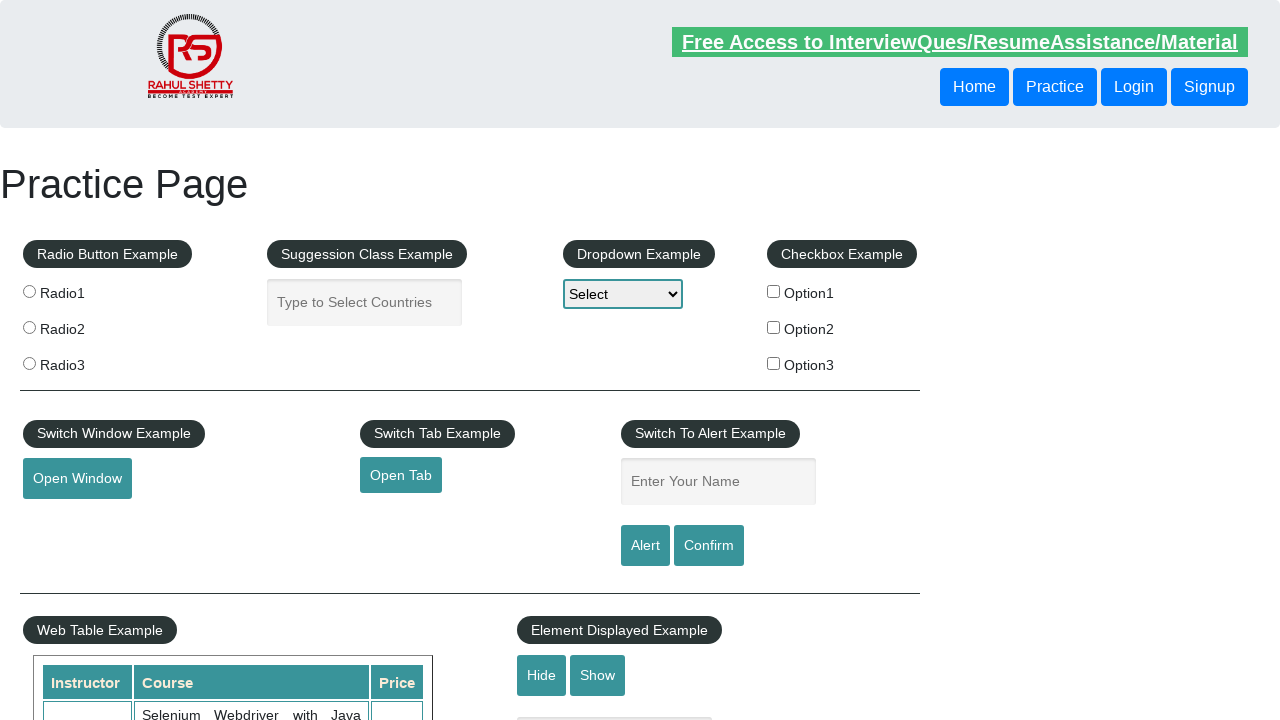

Verified that footer links are present and visible on the page
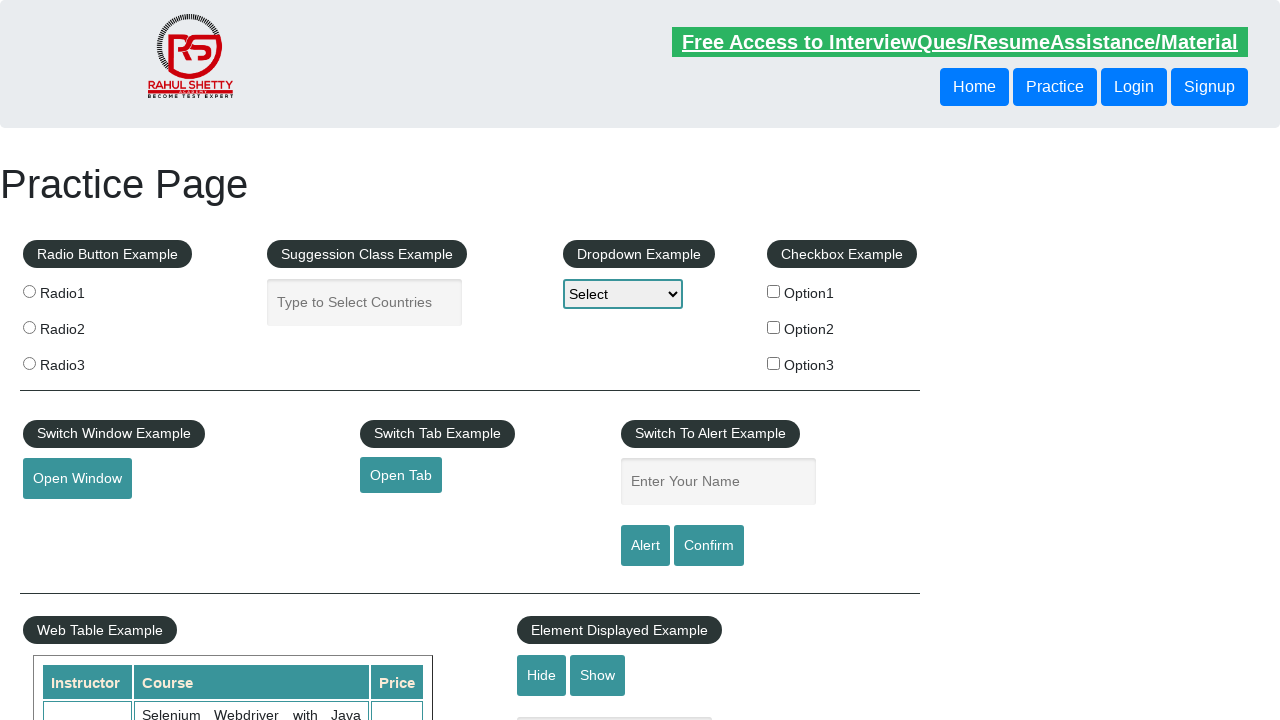

Located first footer link
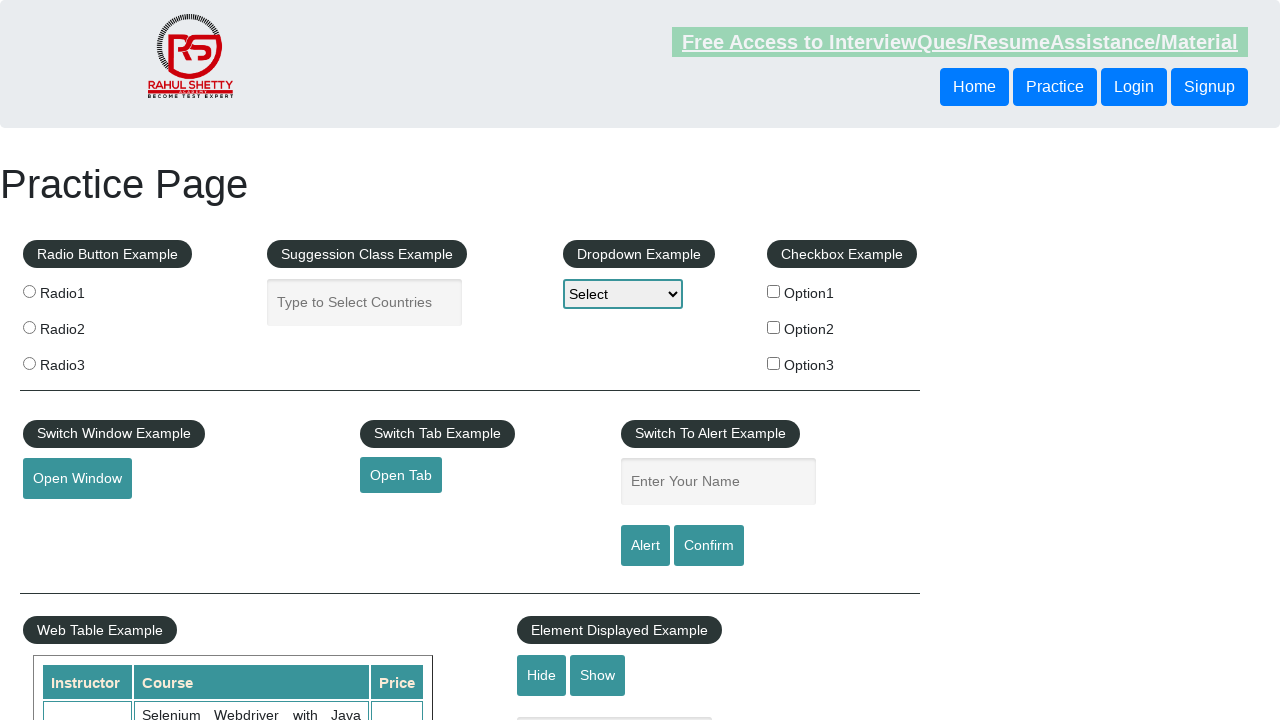

Clicked first footer link at (157, 482) on li.gf-li a >> nth=0
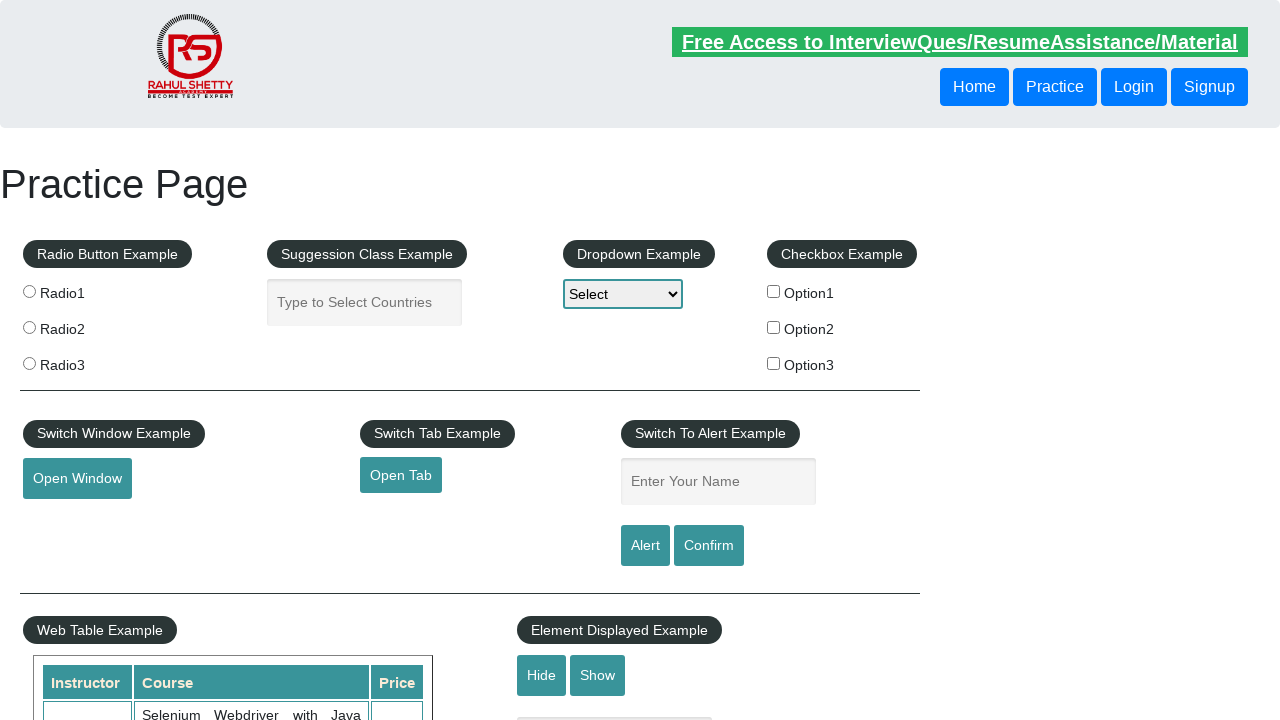

Page navigation completed and DOM content loaded
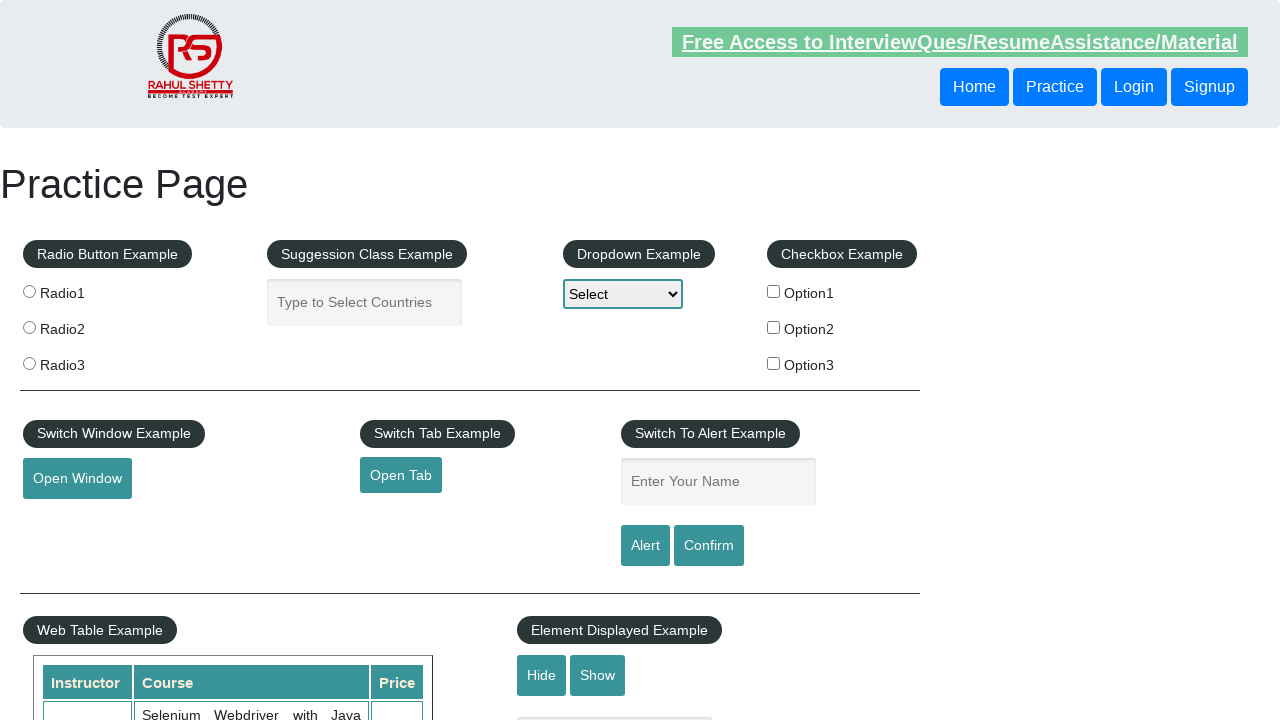

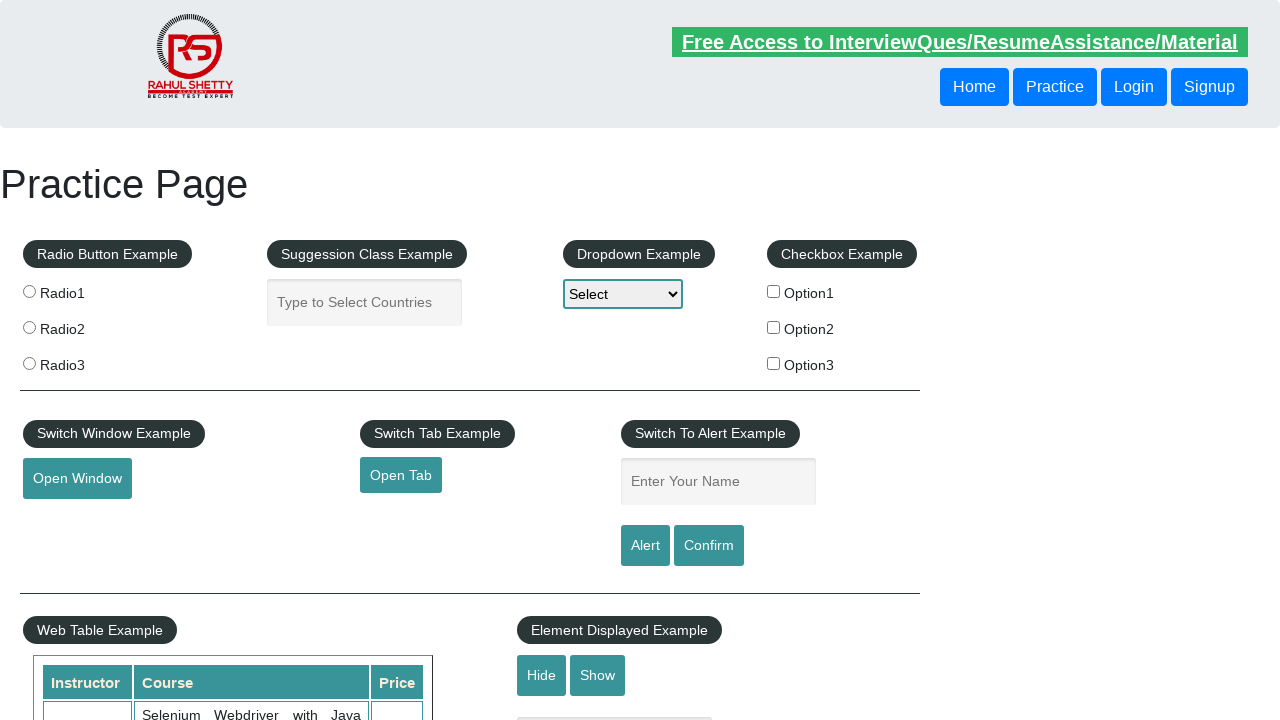